Tests navigation from the main page to the Web form page by clicking a link and verifying the page title

Starting URL: https://bonigarcia.dev/selenium-webdriver-java/

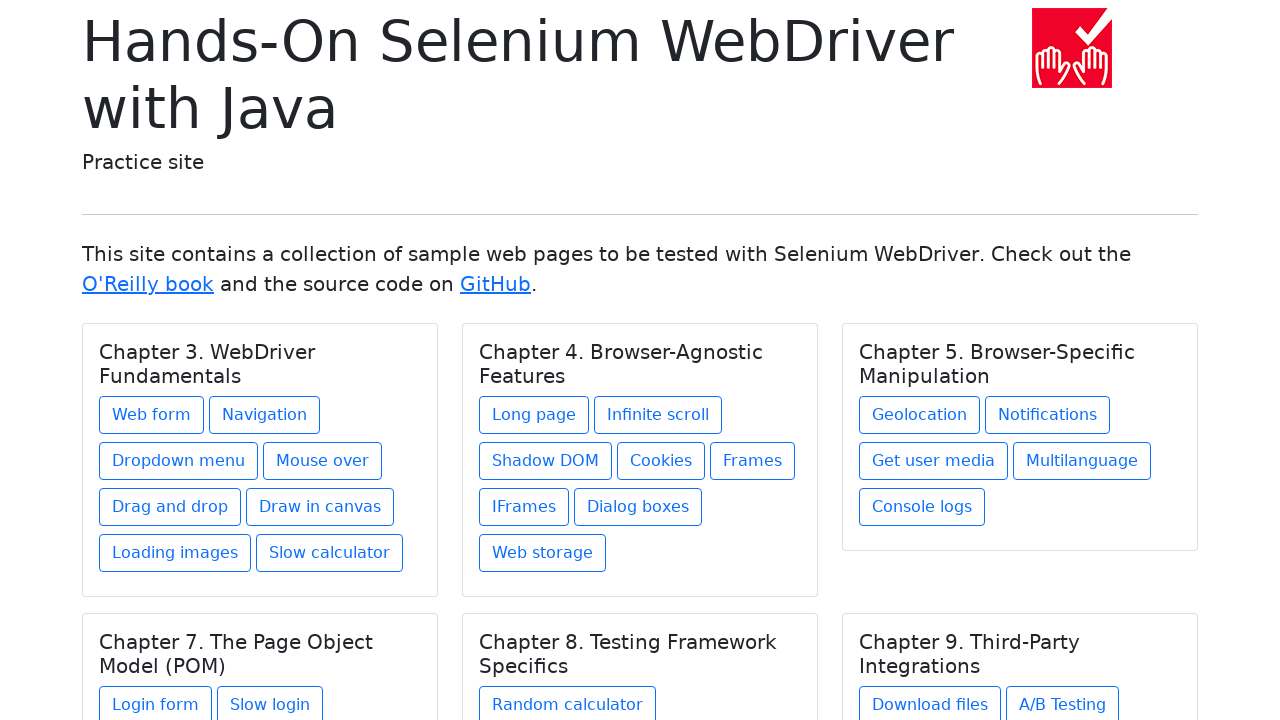

Clicked on the Web form link at (152, 415) on xpath=//a[text()='Web form']
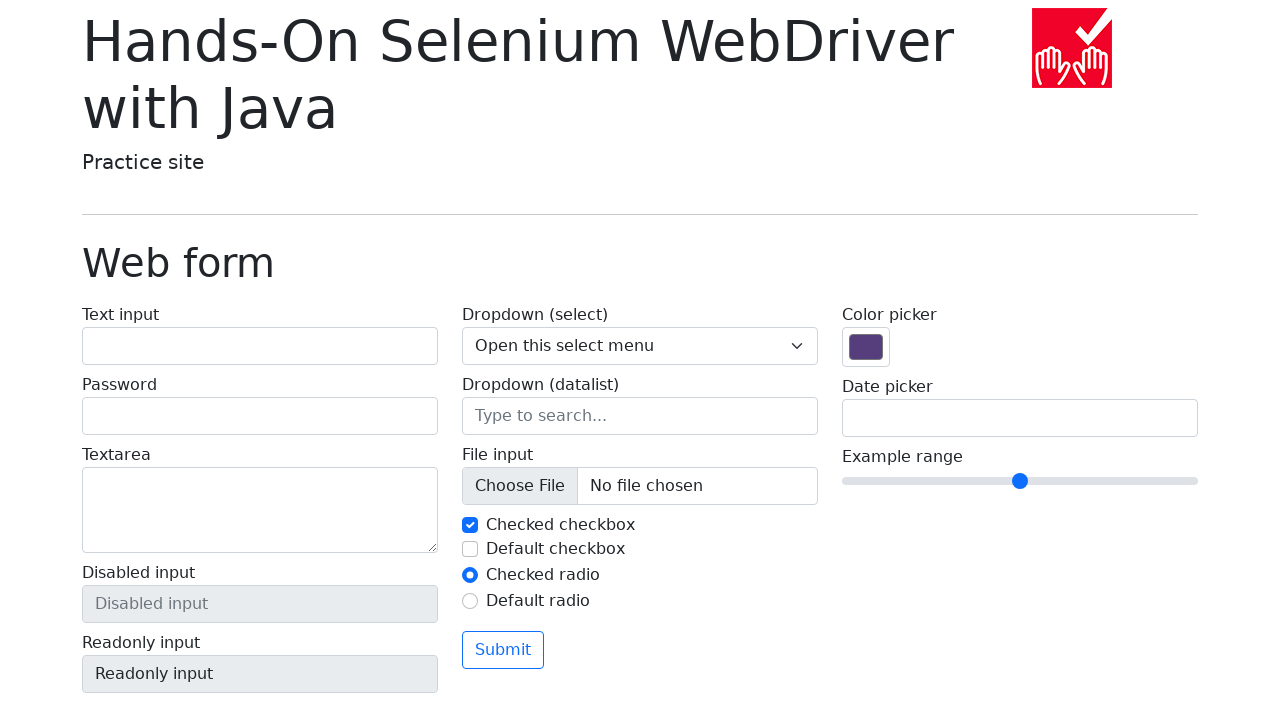

Web form page loaded and heading verified
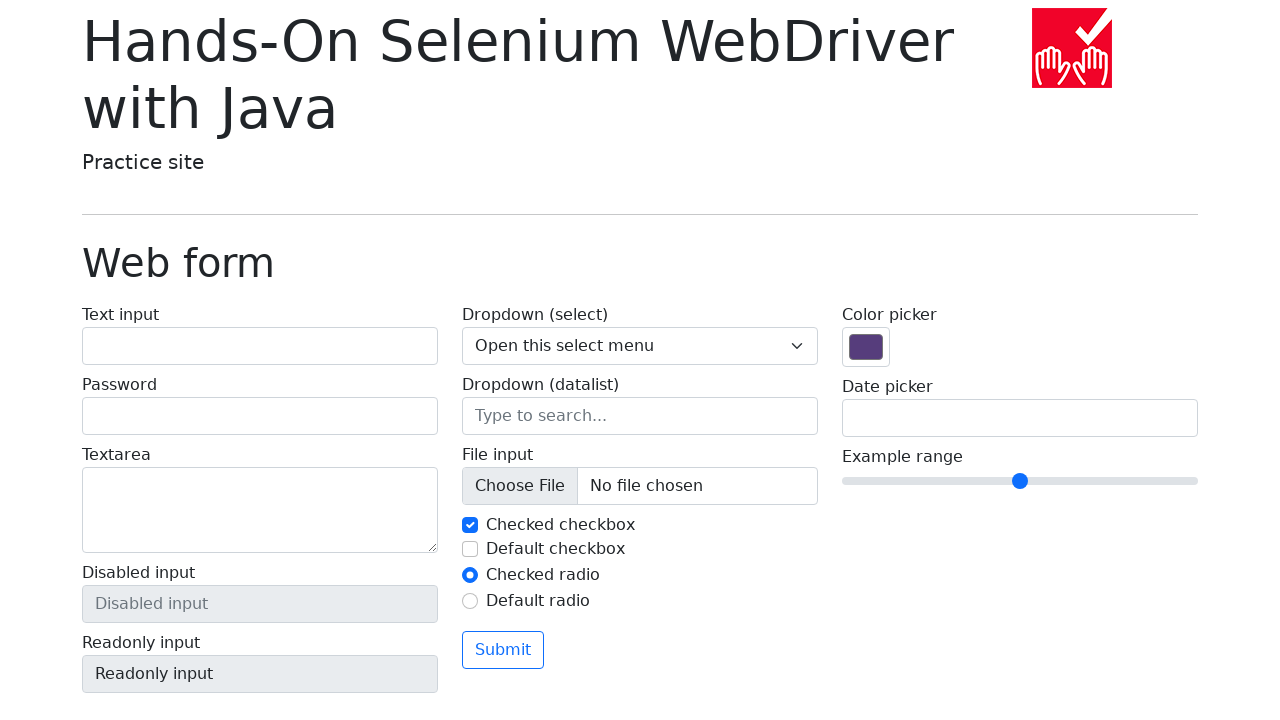

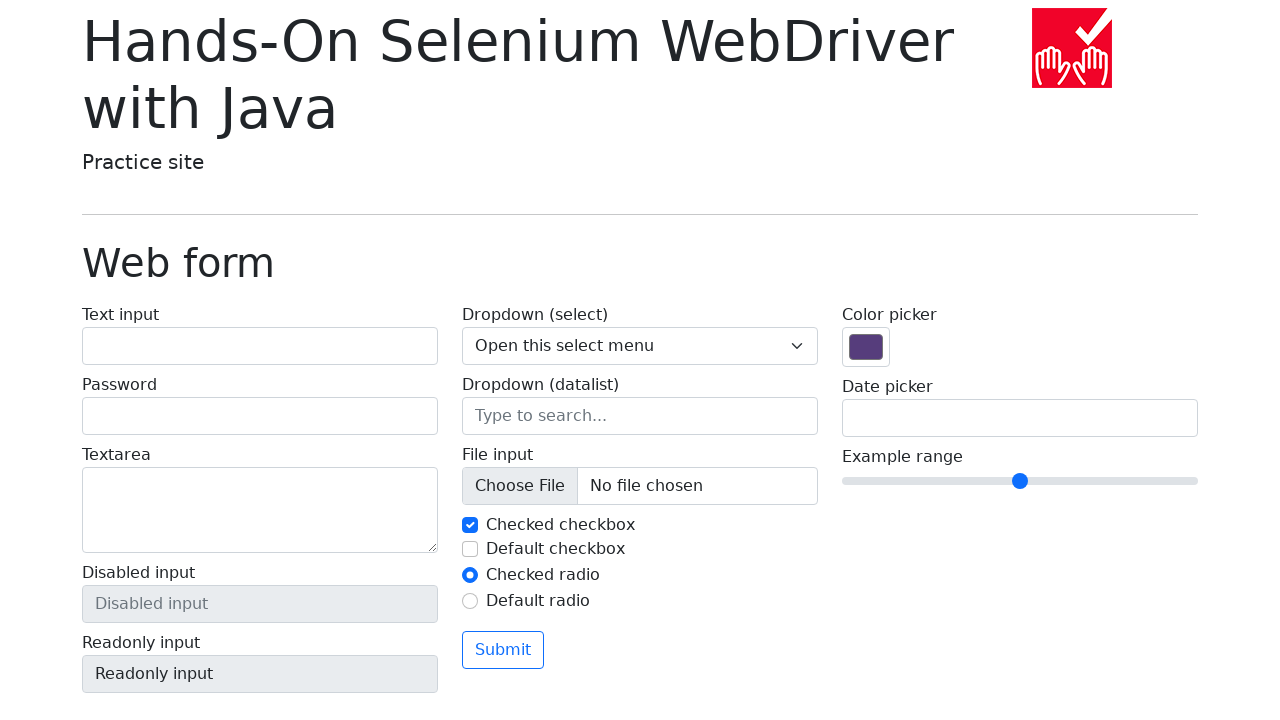